Tests basic calculator by clicking buttons for 2+3 calculation and submitting

Starting URL: http://math.com/students/calculators/source/basic.htm

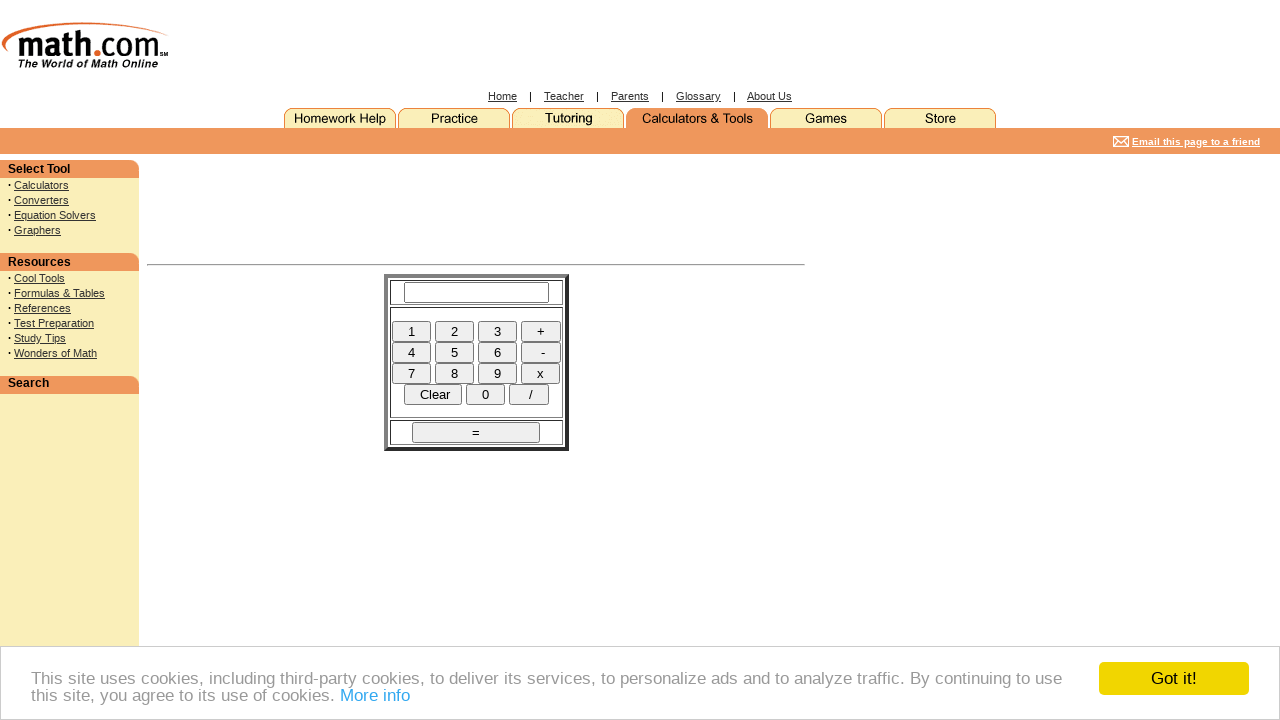

Clicked the '2' button at (454, 331) on input[name='two']
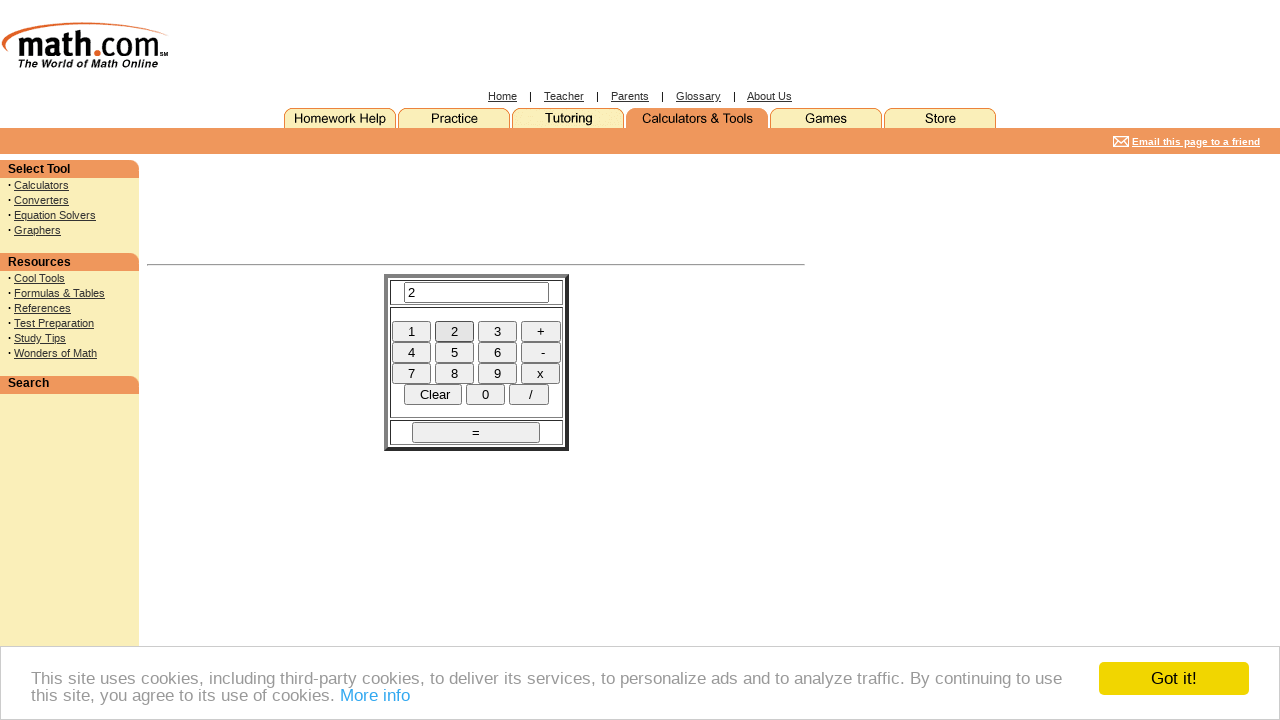

Clicked the '+' button at (540, 331) on input[name='plus']
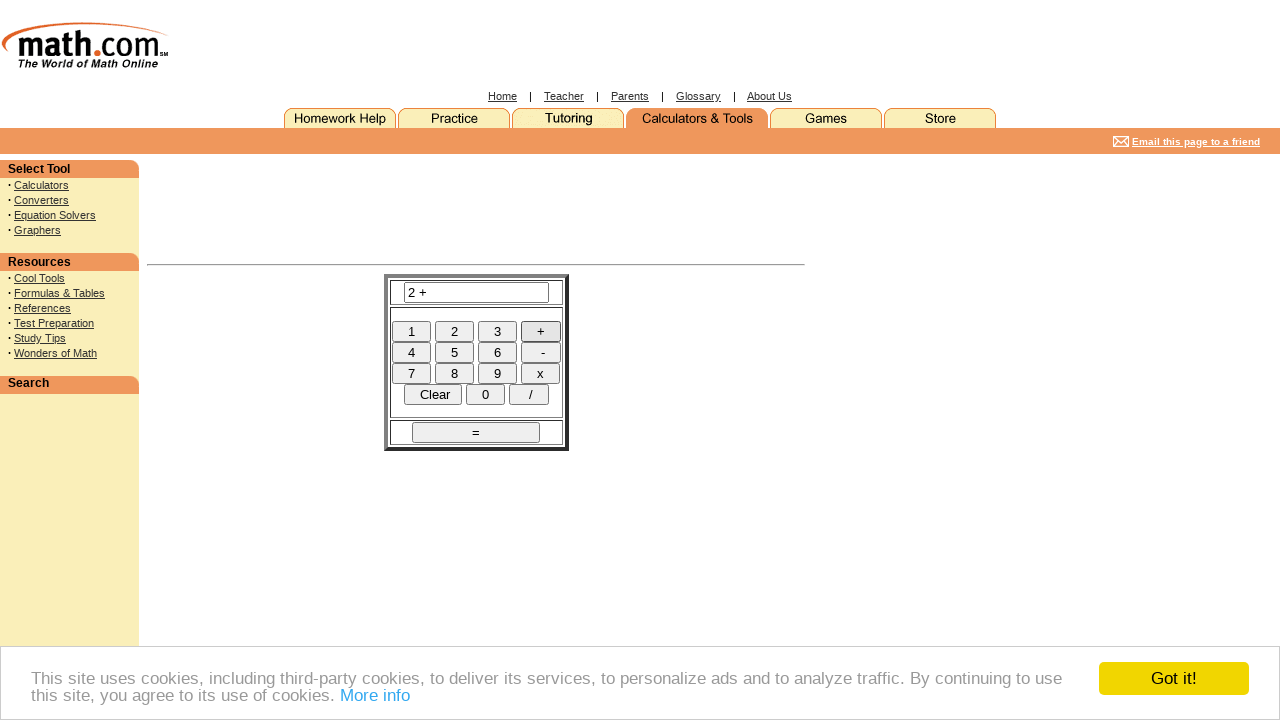

Clicked the '3' button at (497, 331) on input[name='three']
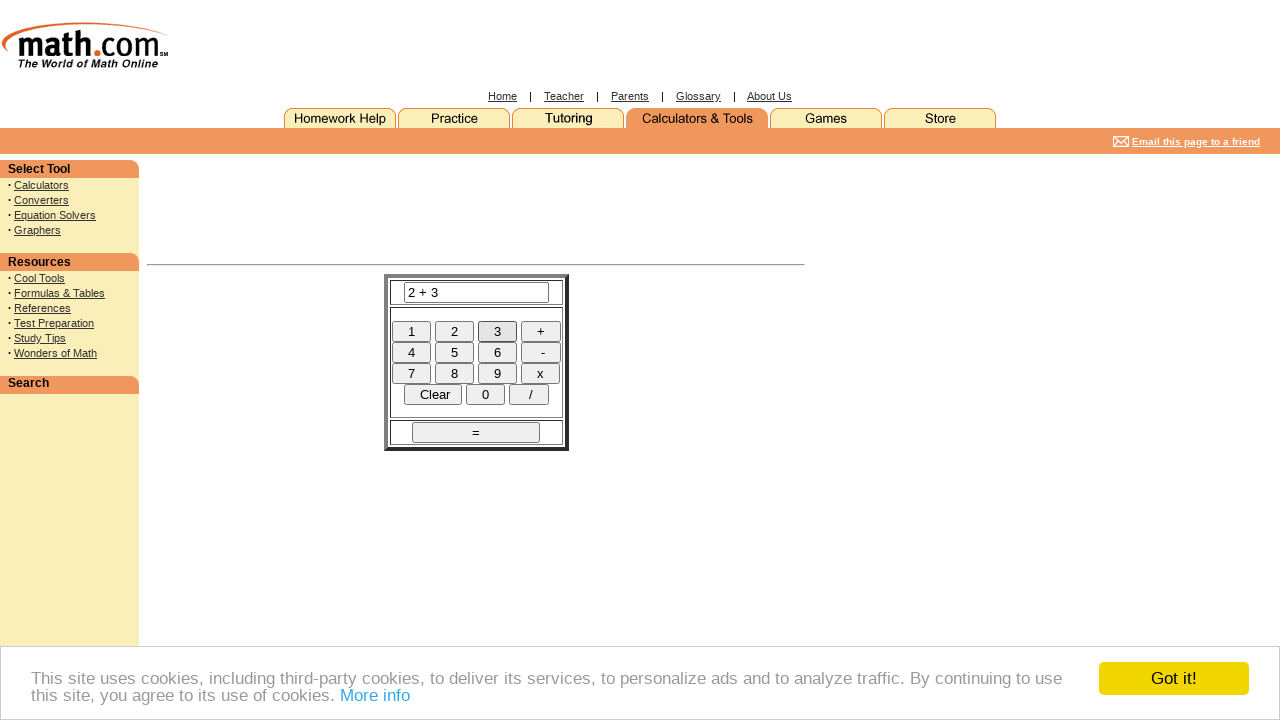

Clicked the '=' button to calculate 2+3 at (476, 432) on input[name='DoIt']
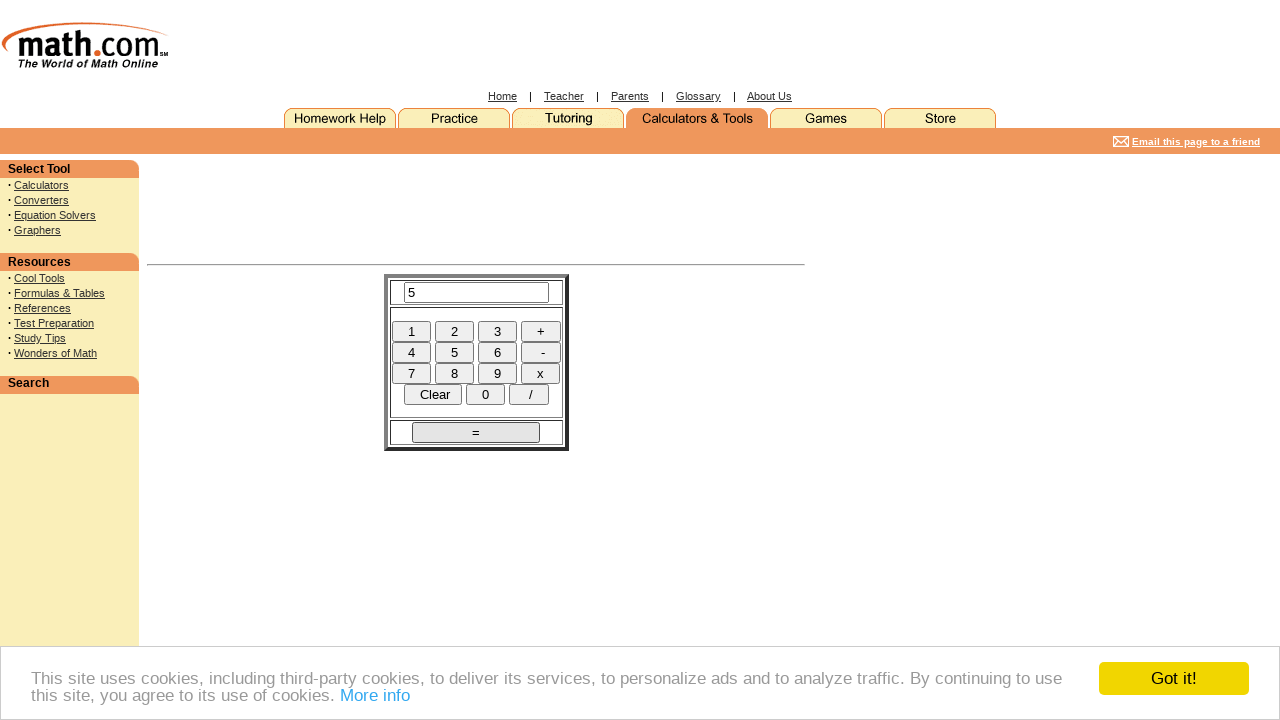

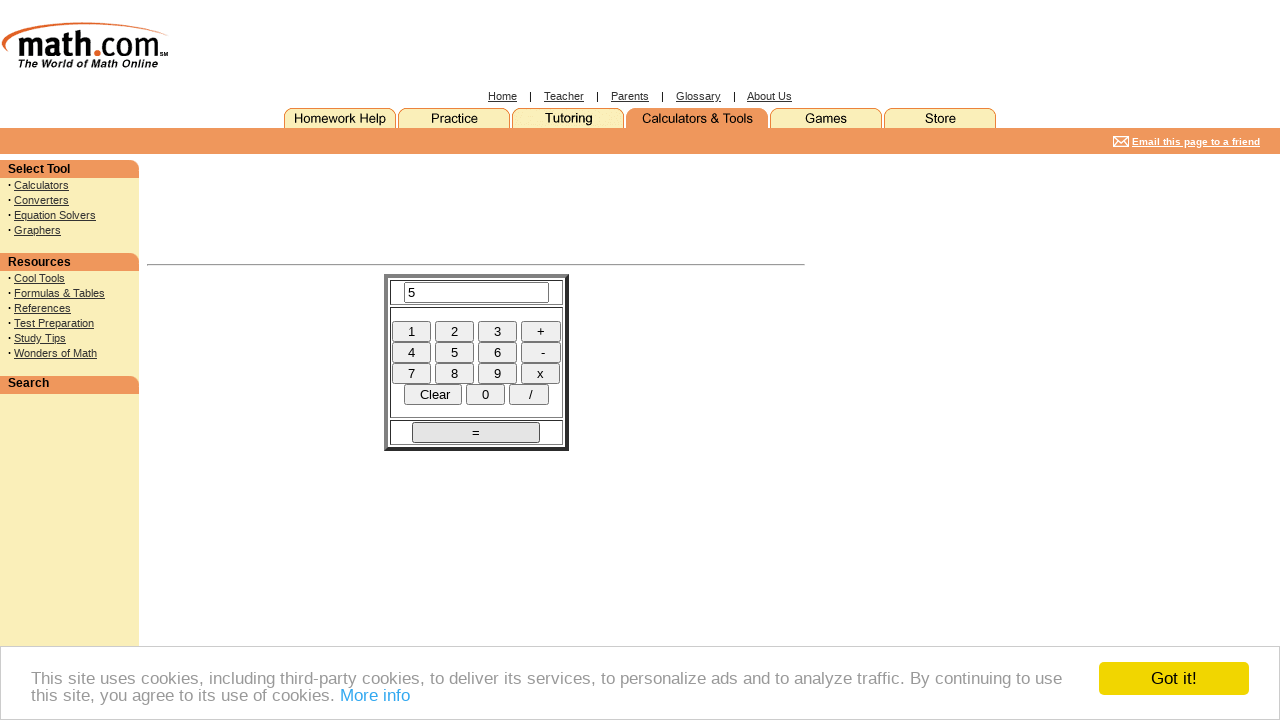